Tests timer alert by clicking the timer alert button and accepting the alert

Starting URL: https://demoqa.com/alerts

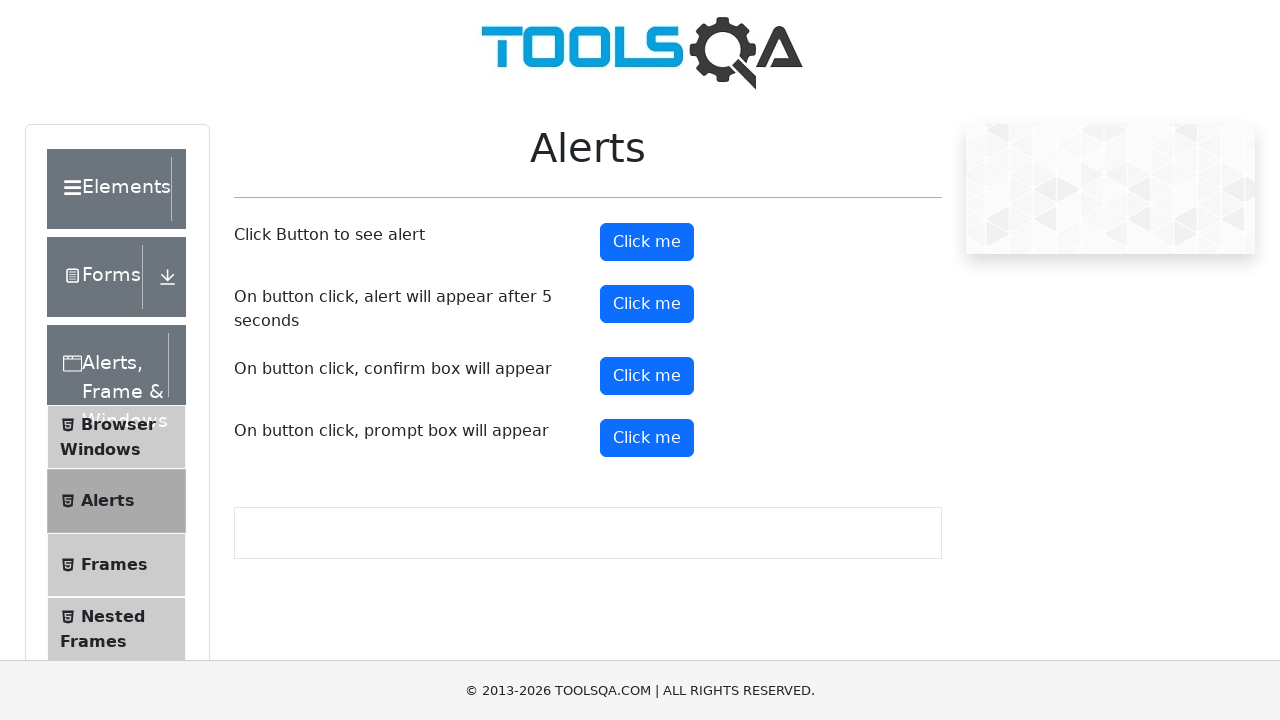

Set up dialog handler to accept alerts
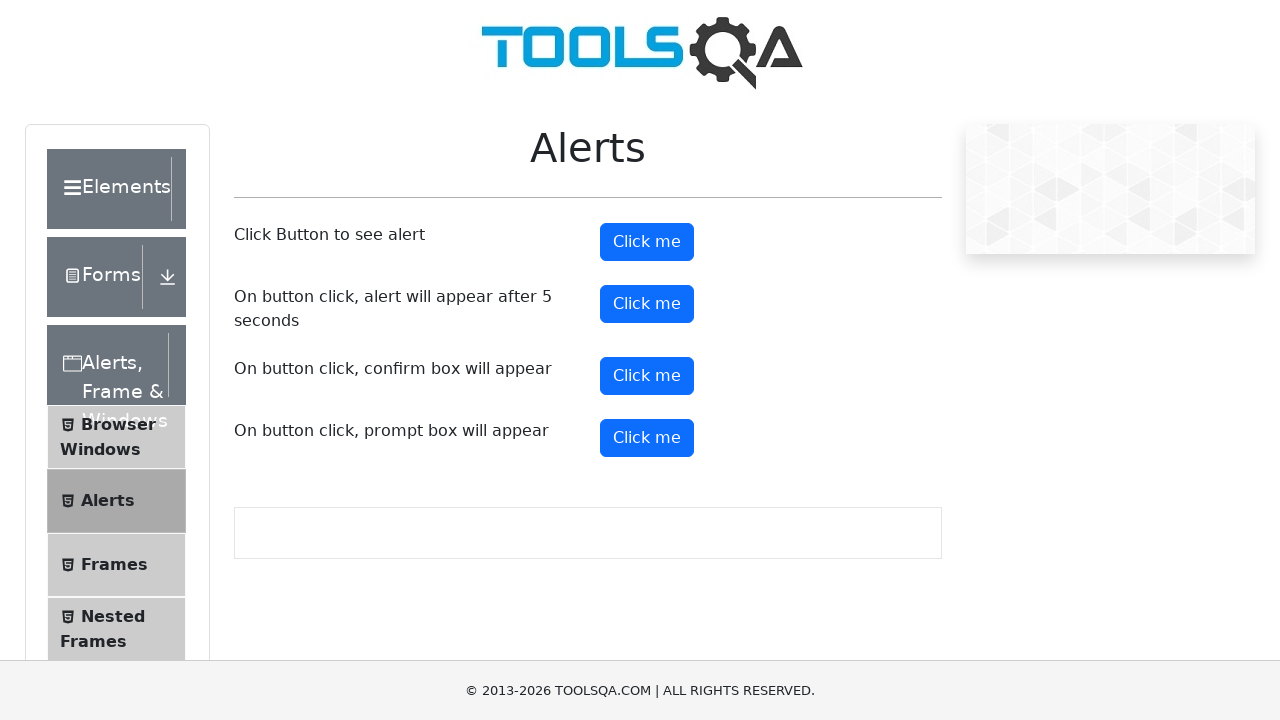

Clicked the timer alert button at (647, 304) on #timerAlertButton
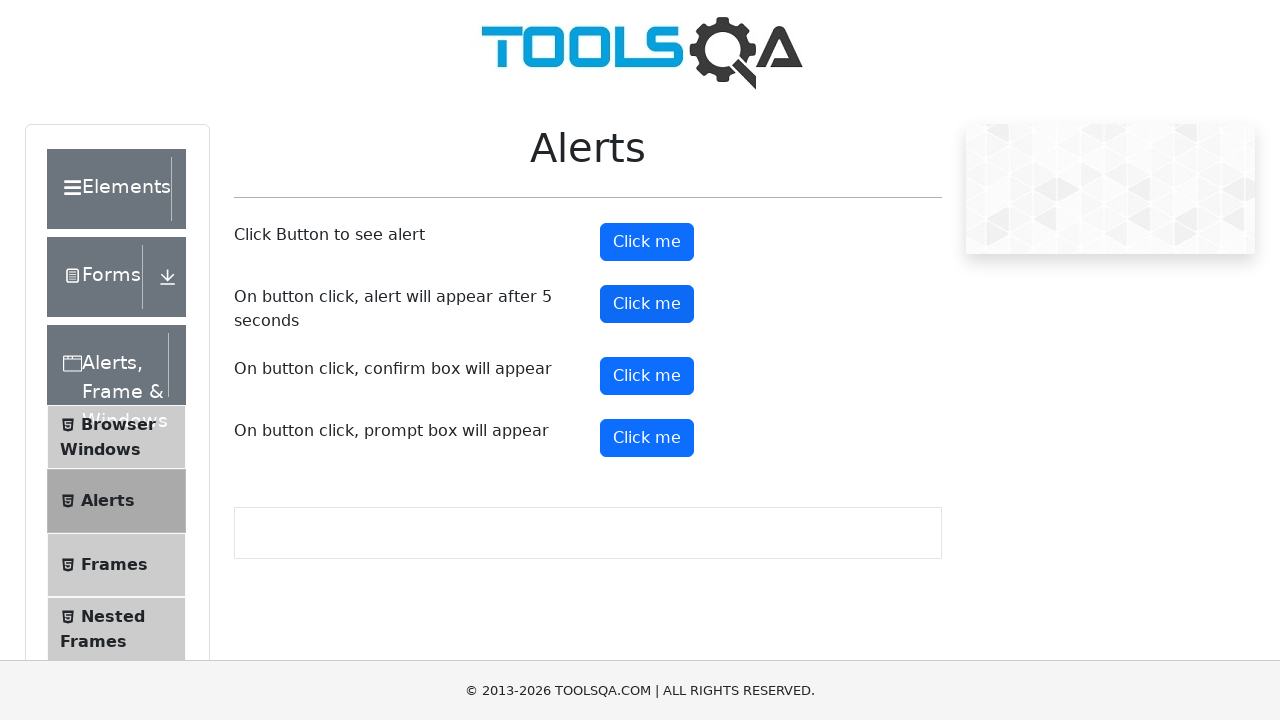

Waited 5 seconds for timer-based alert to appear and be accepted
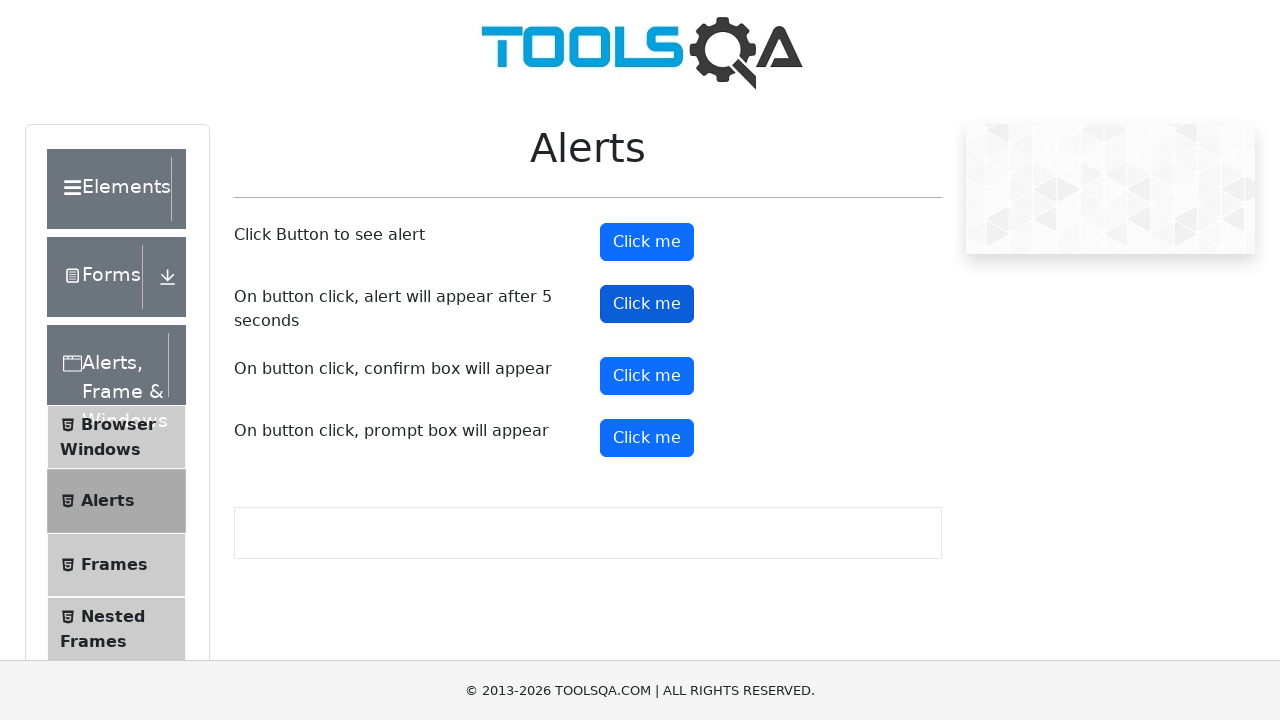

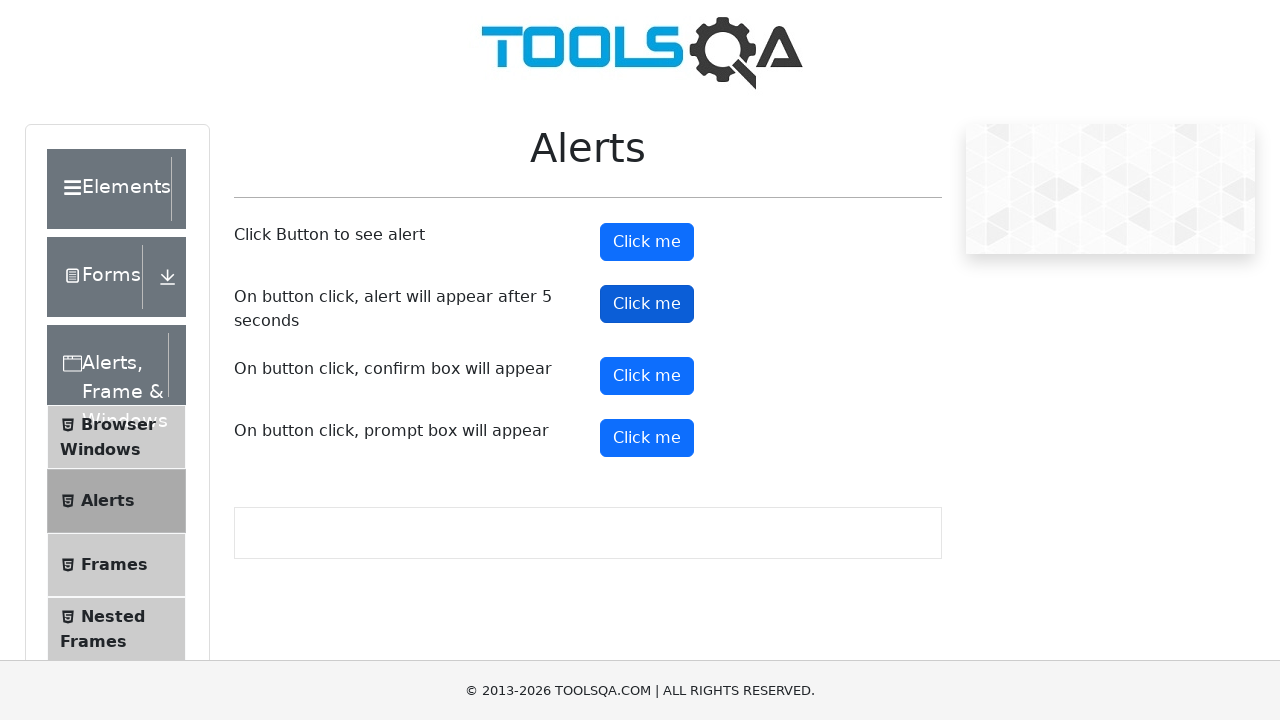